Tests the passenger selection dropdown functionality by clicking to open the passenger info section and then clicking the adult increment button 3 times to increase the adult passenger count.

Starting URL: https://rahulshettyacademy.com/dropdownsPractise/

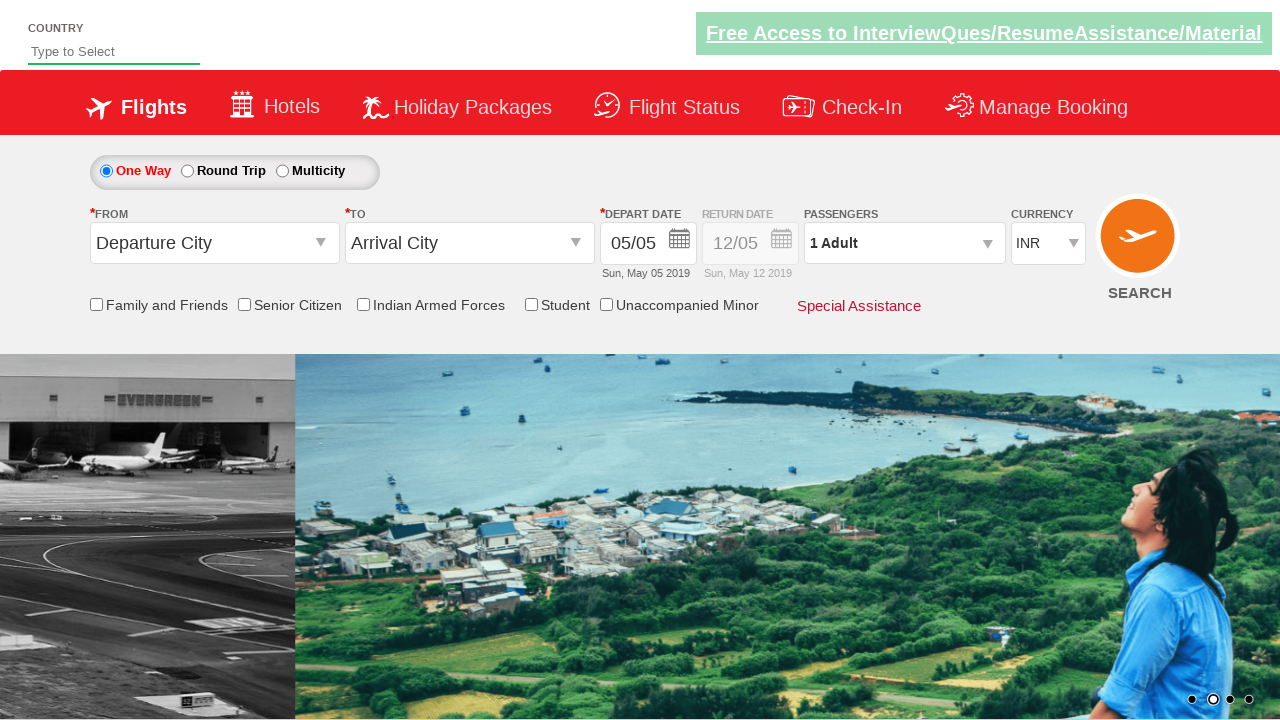

Clicked on passenger info dropdown to open passenger selection section at (904, 243) on #divpaxinfo
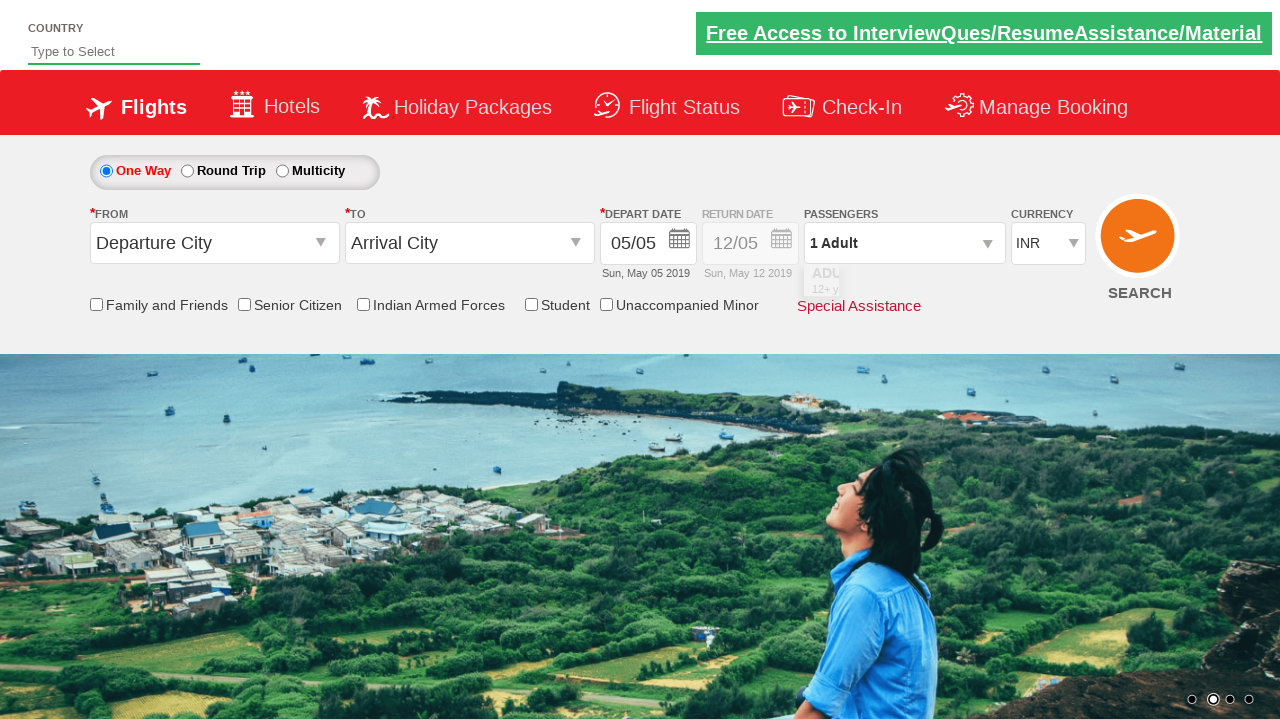

Clicked adult increment button (click 1 of 3) at (982, 288) on #hrefIncAdt
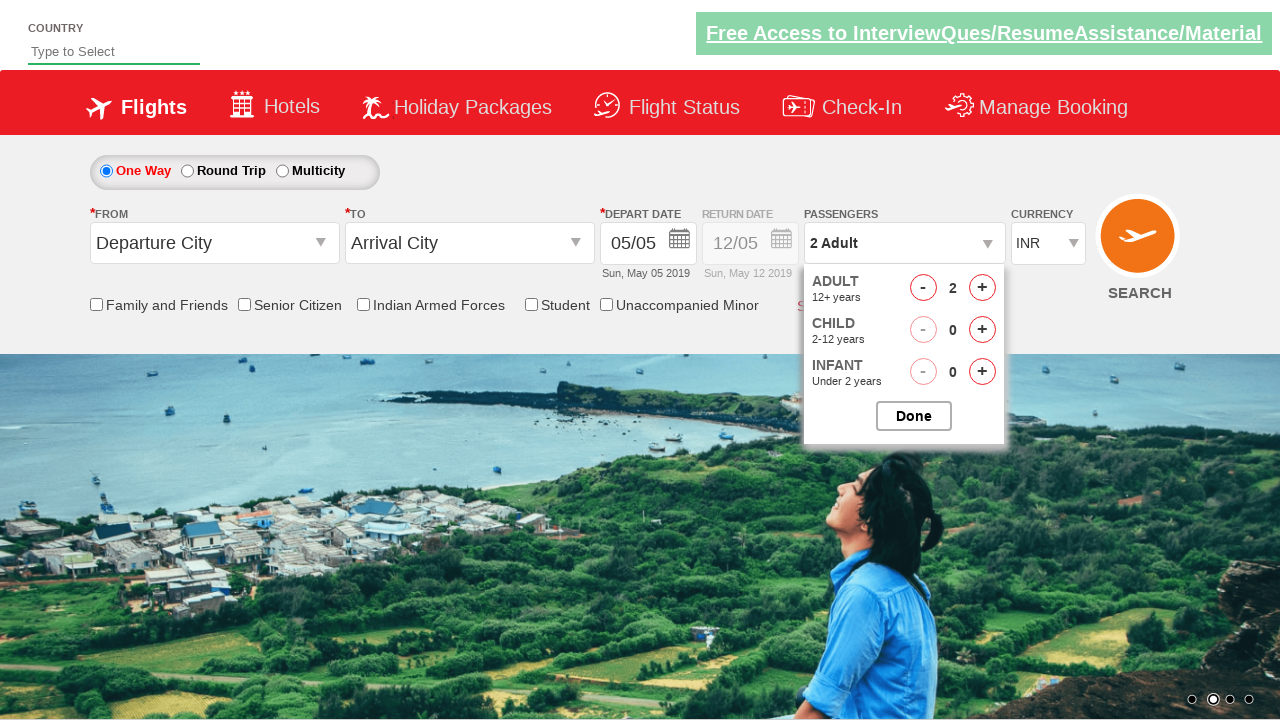

Clicked adult increment button (click 2 of 3) at (982, 288) on #hrefIncAdt
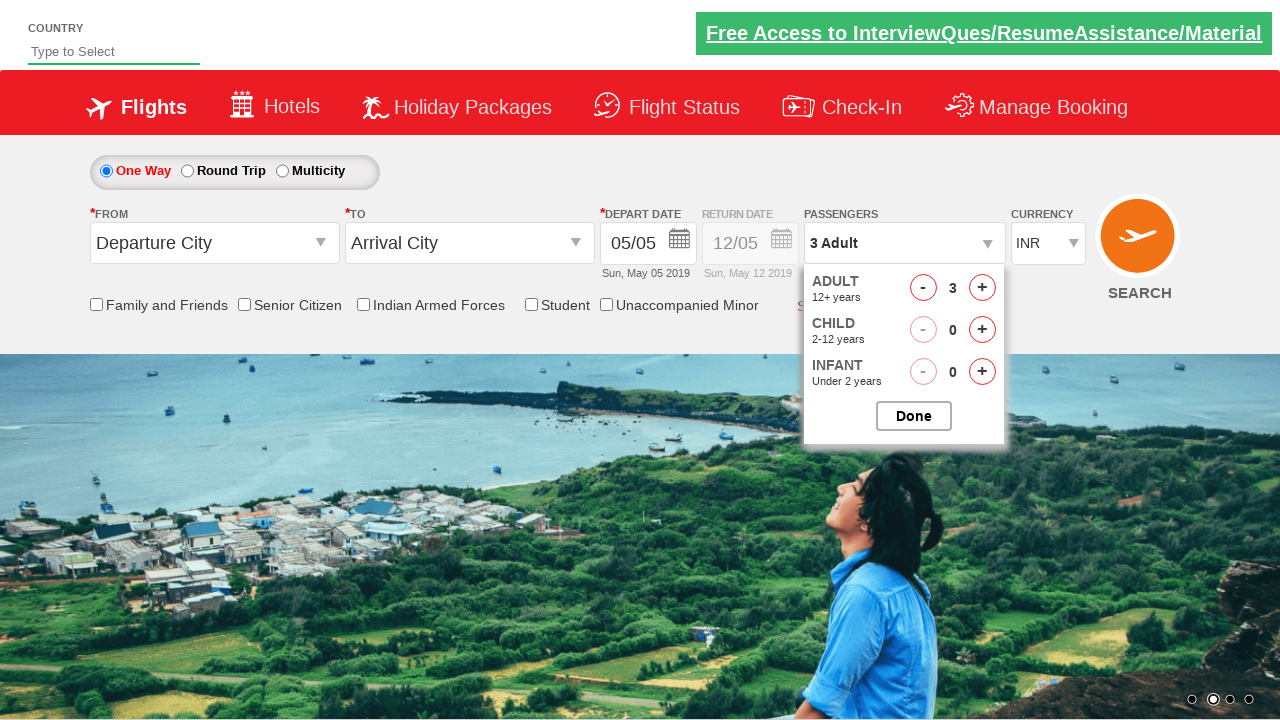

Clicked adult increment button (click 3 of 3) at (982, 288) on #hrefIncAdt
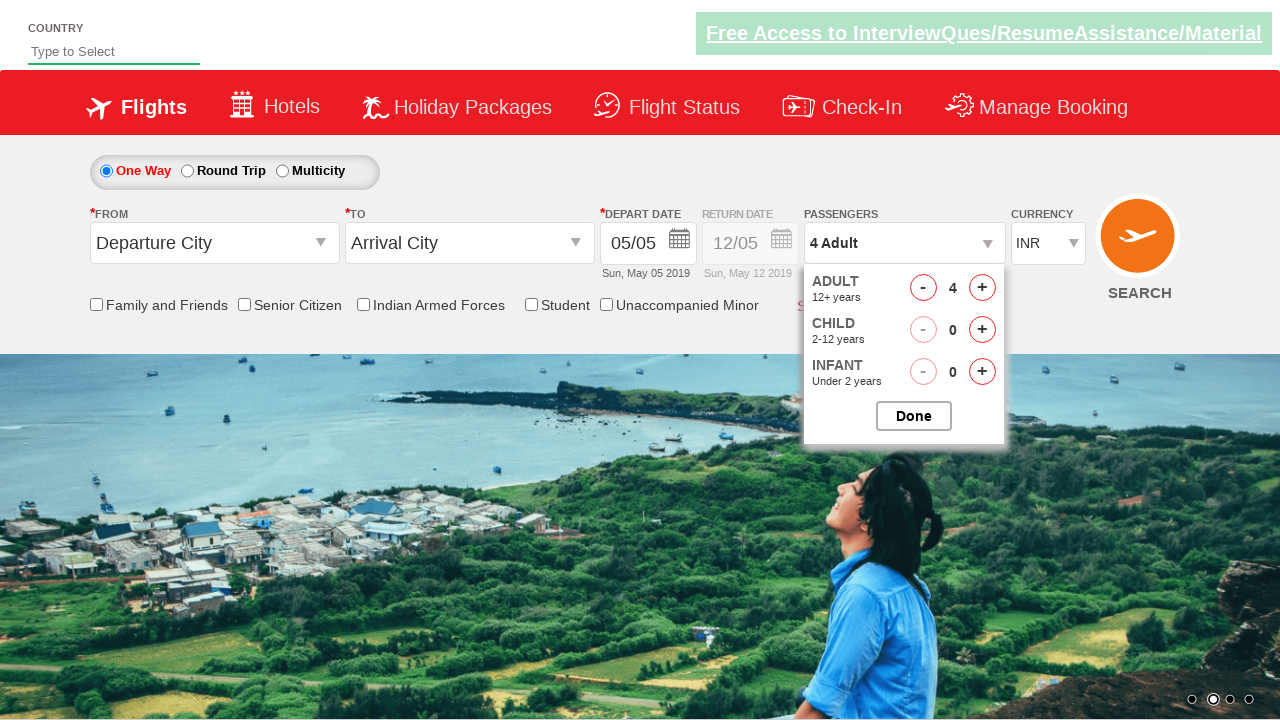

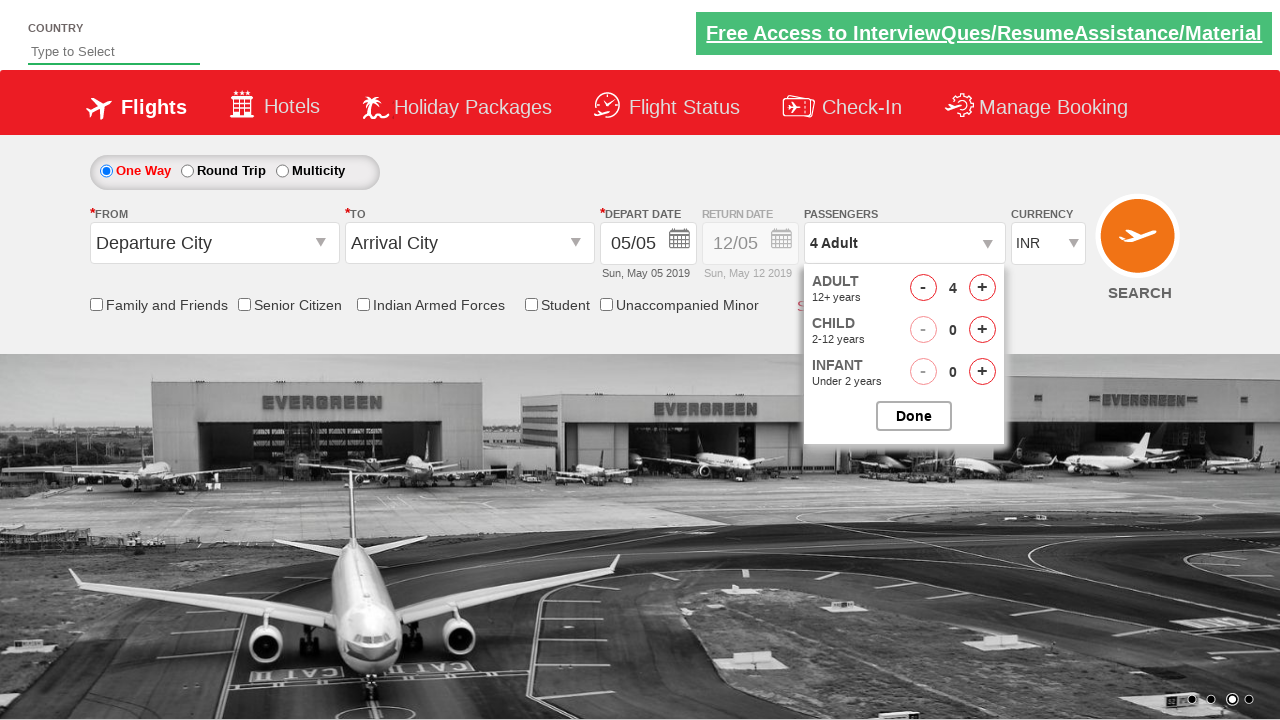